Tests dynamic loading by clicking start button and waiting for "Hello World!" text to become visible

Starting URL: http://the-internet.herokuapp.com/dynamic_loading/2

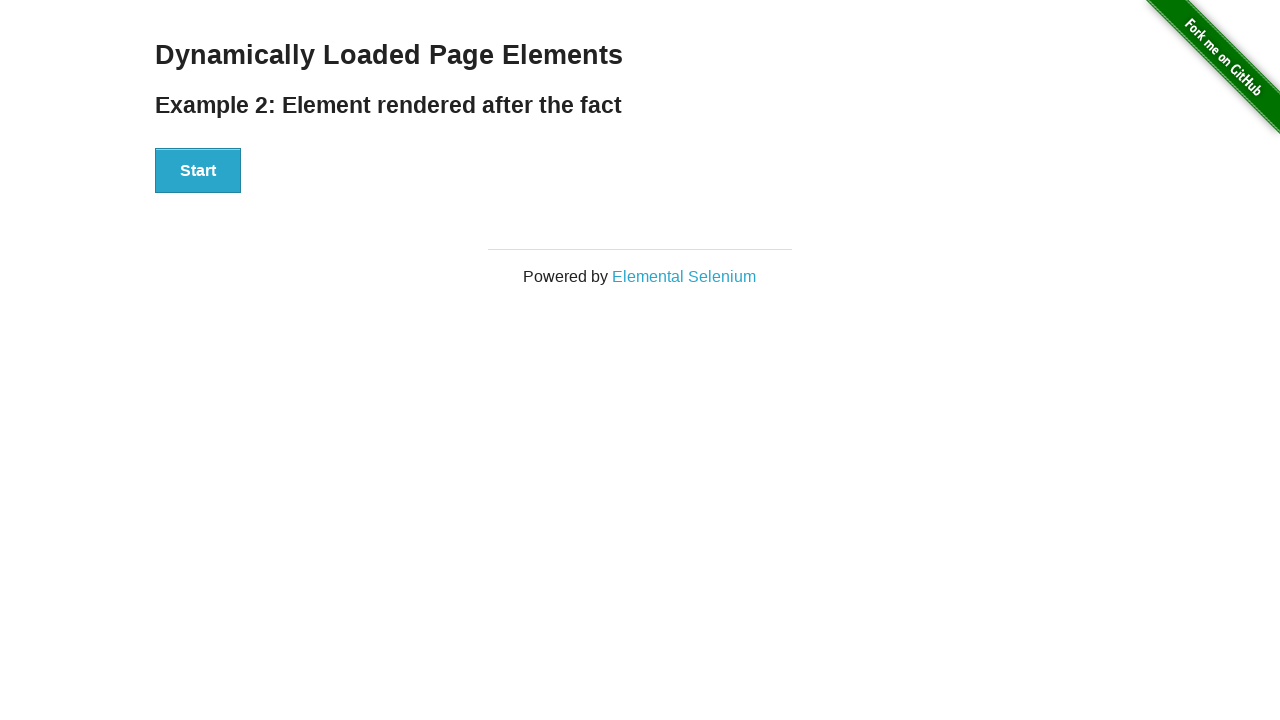

Clicked start button to trigger dynamic loading at (198, 171) on xpath=//button
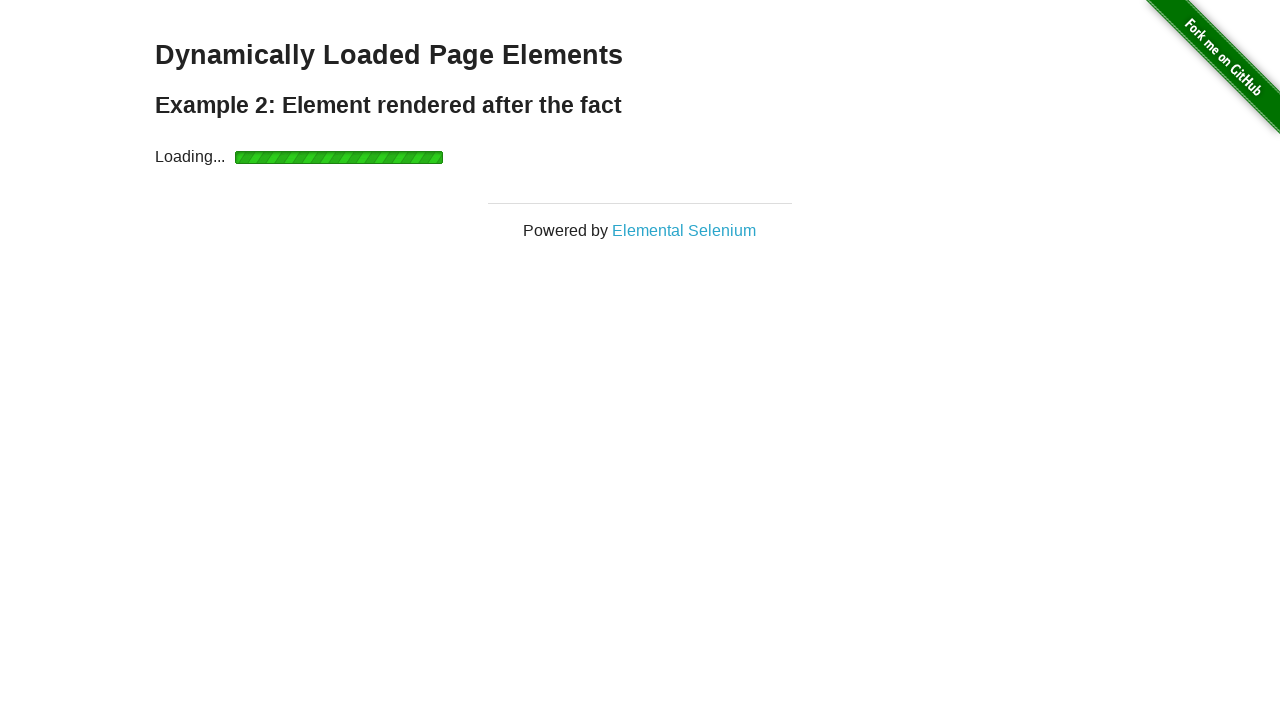

Waited for 'Hello World!' text to become visible
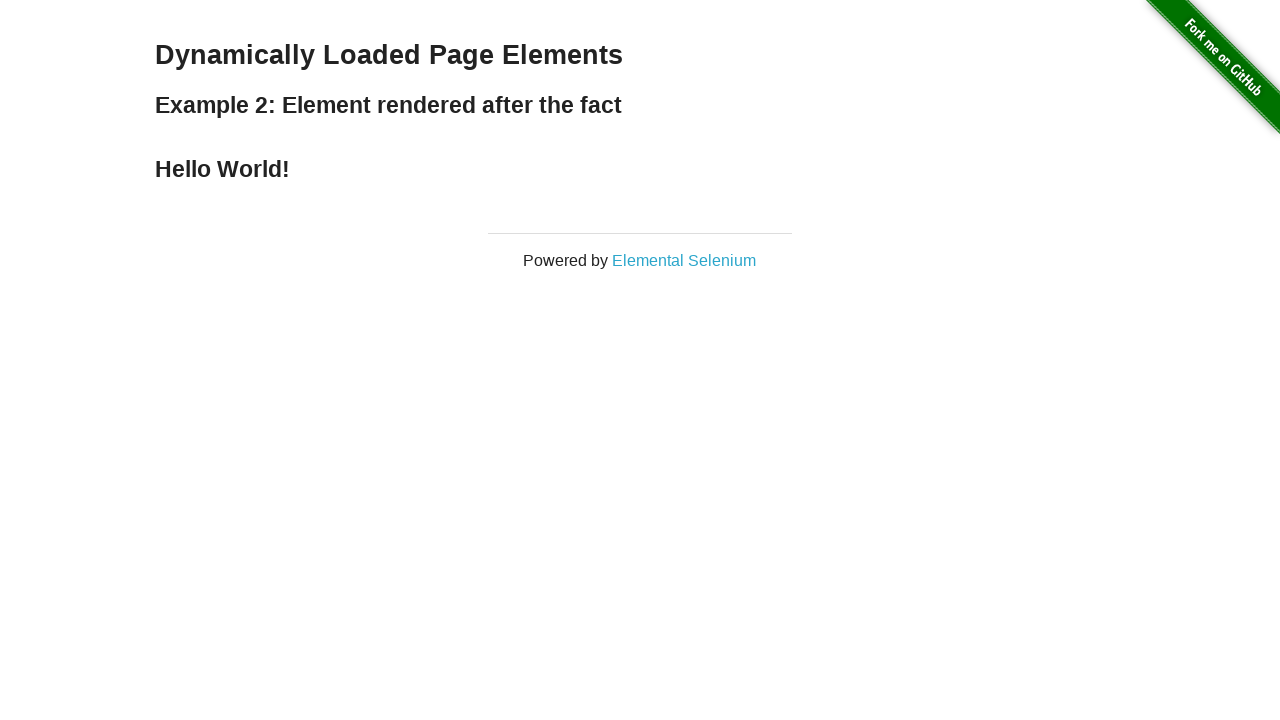

Verified 'Hello World!' text content is correct
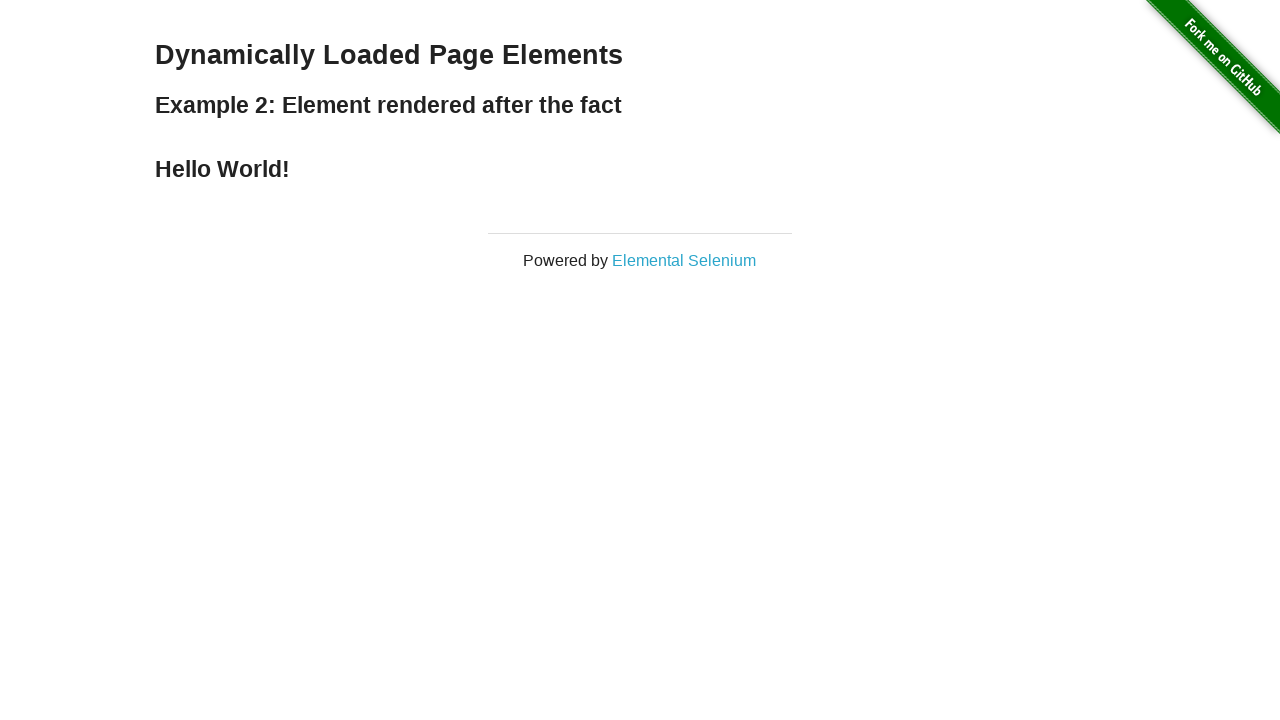

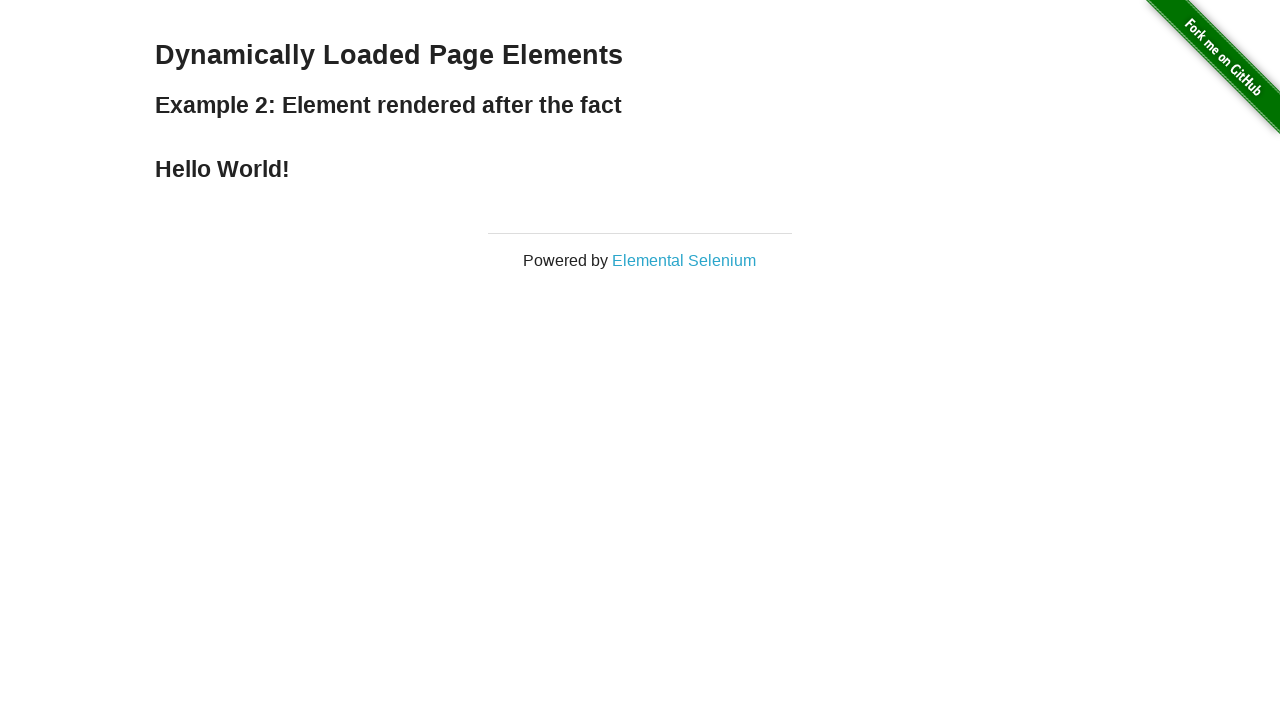